Locates the 'seven' button on a calculator page and highlights it with a blue dotted border

Starting URL: http://www.anaesthetist.com/mnm/javascript/calc.htm

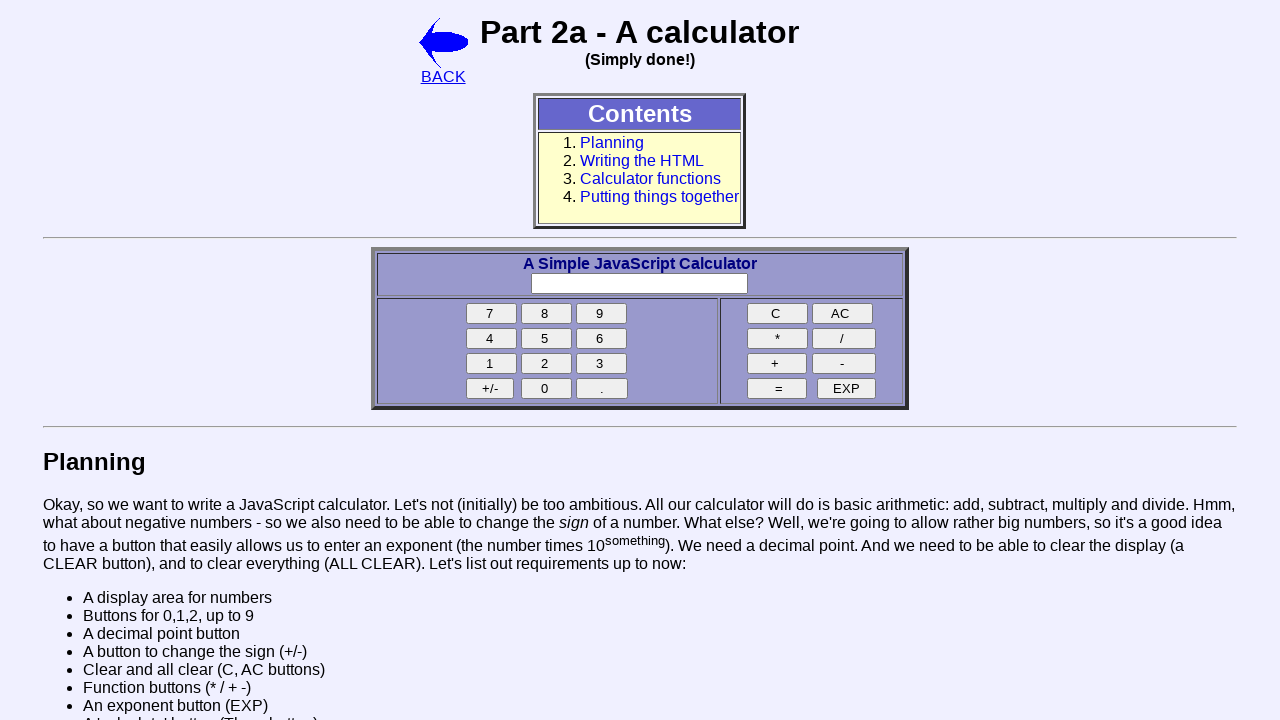

Navigated to calculator page
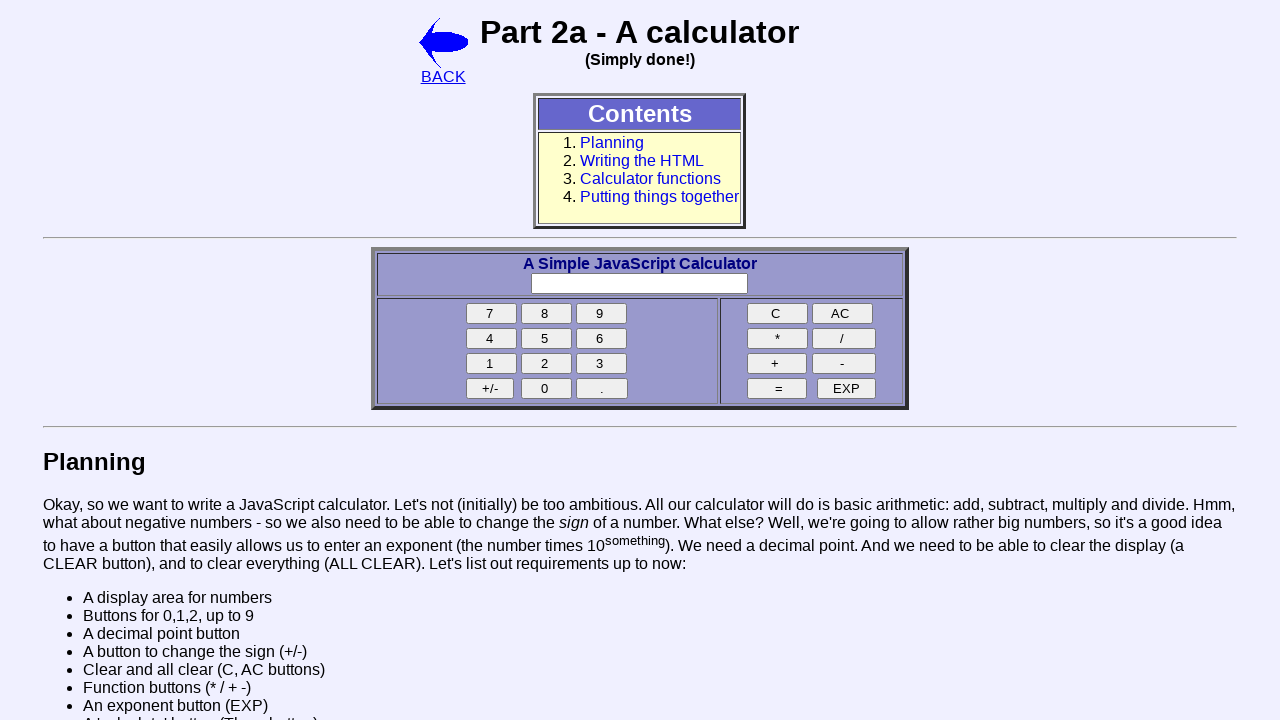

Located the 'seven' button on the calculator
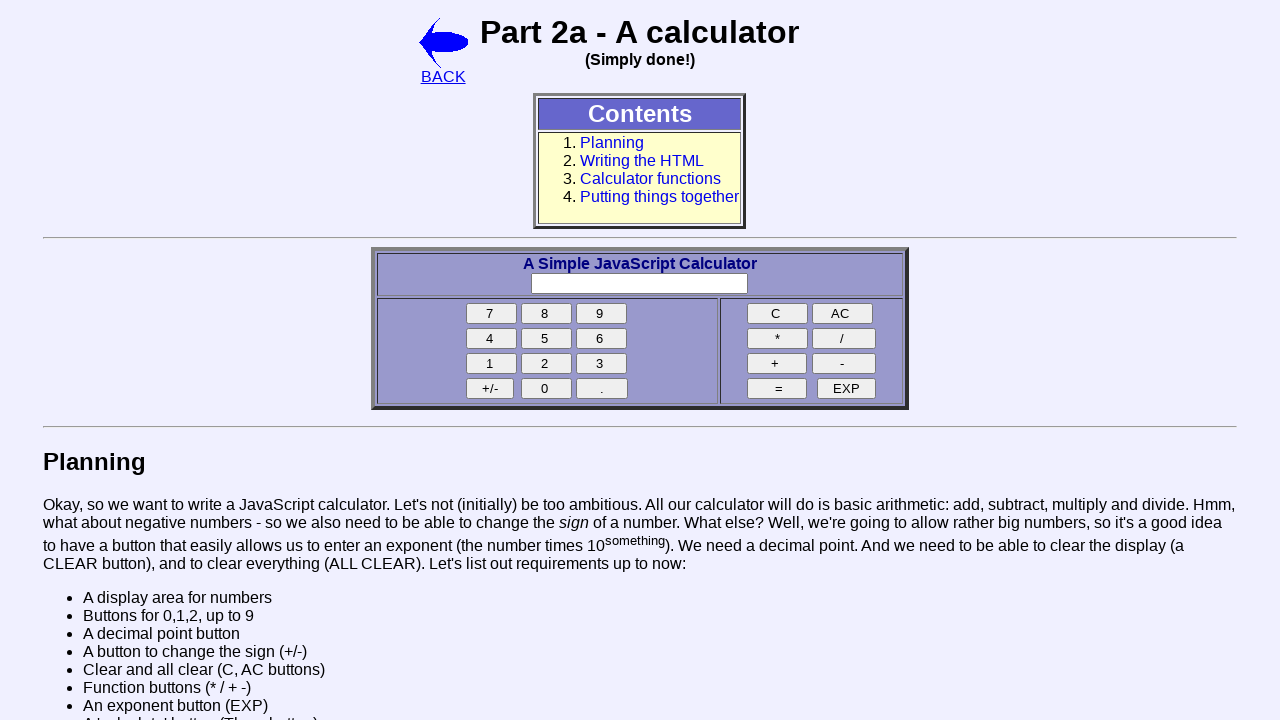

Applied blue dotted border highlight to the 'seven' button
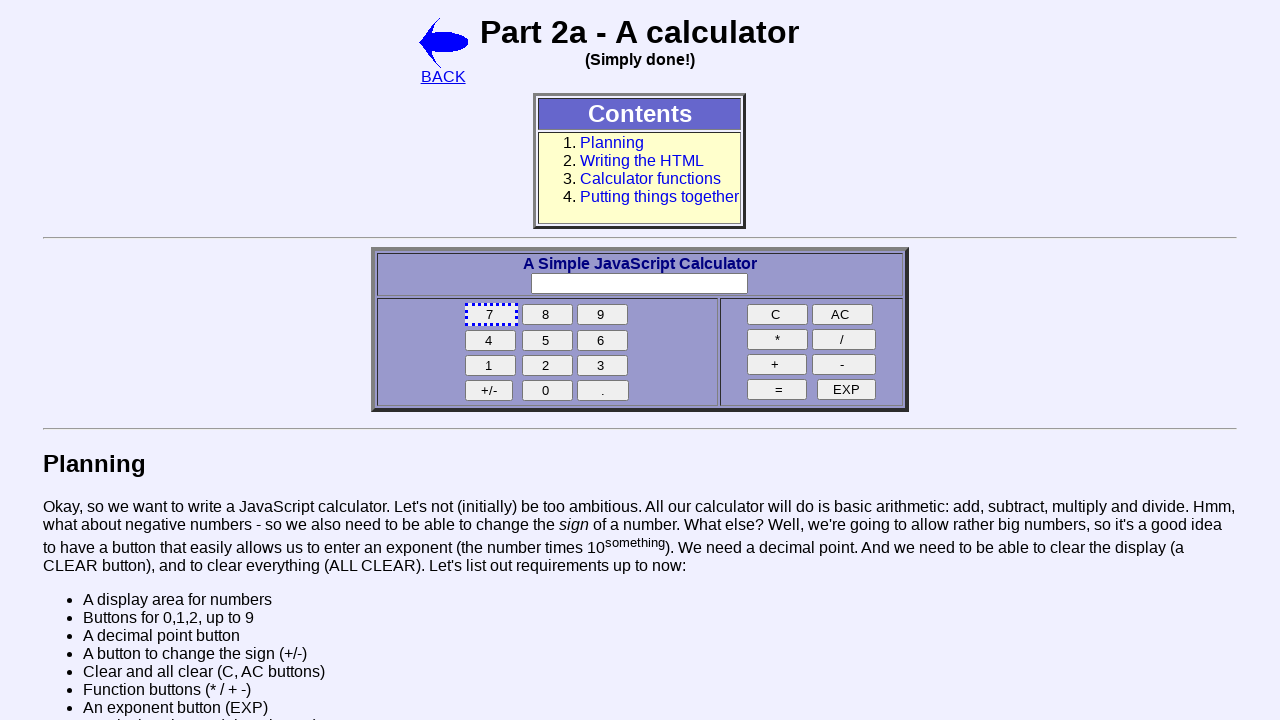

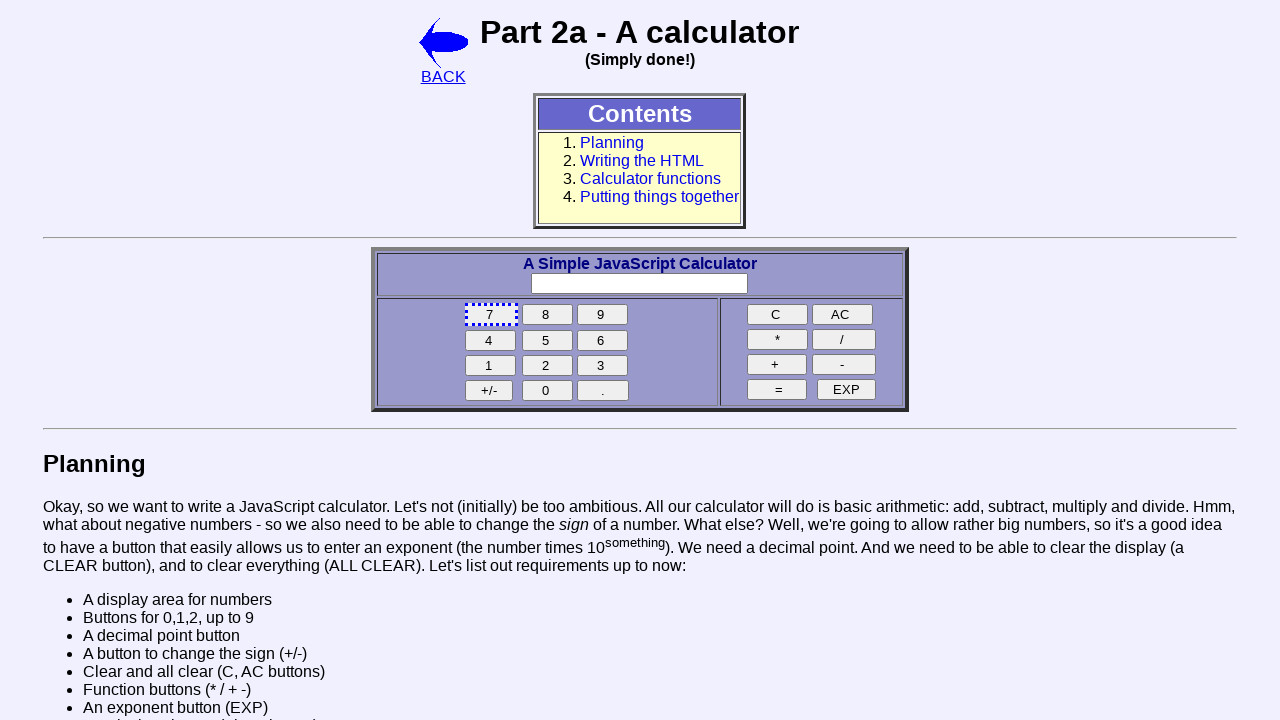